Navigates to Honda 2 Wheelers India website and verifies the page loads successfully by checking the current URL matches the expected URL.

Starting URL: https://www.honda2wheelersindia.com/

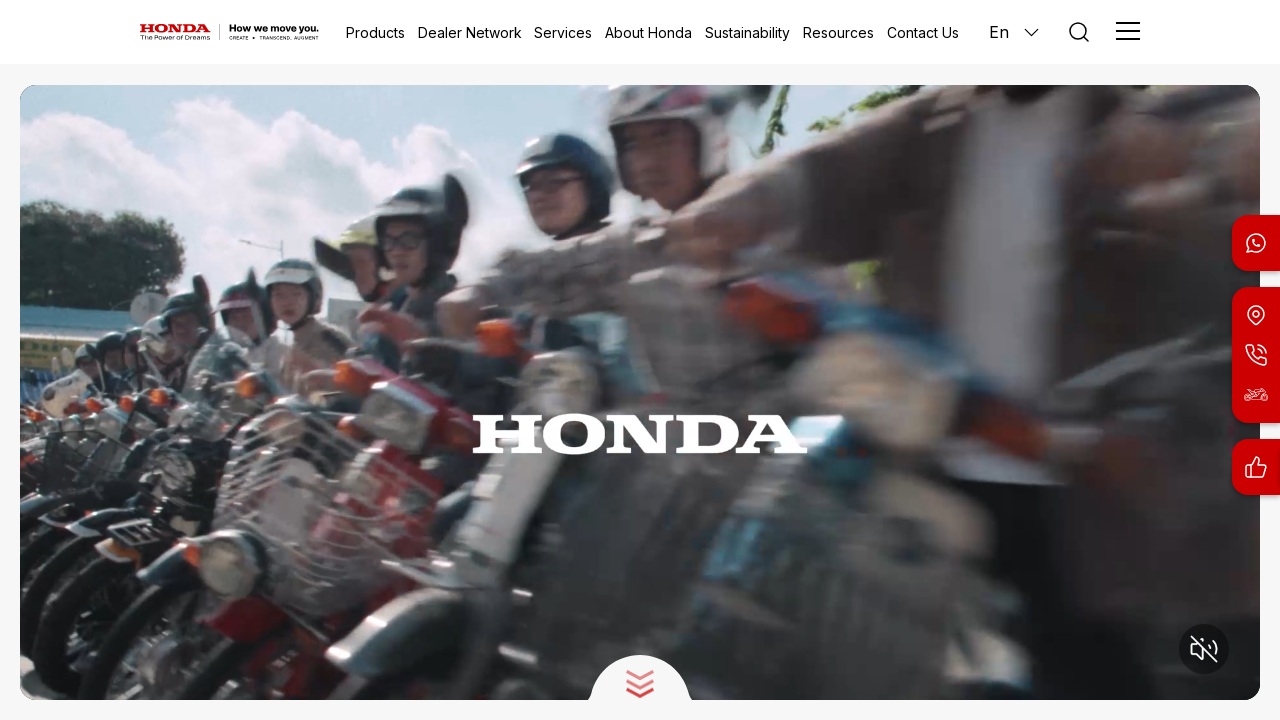

Waited for page to reach domcontentloaded state
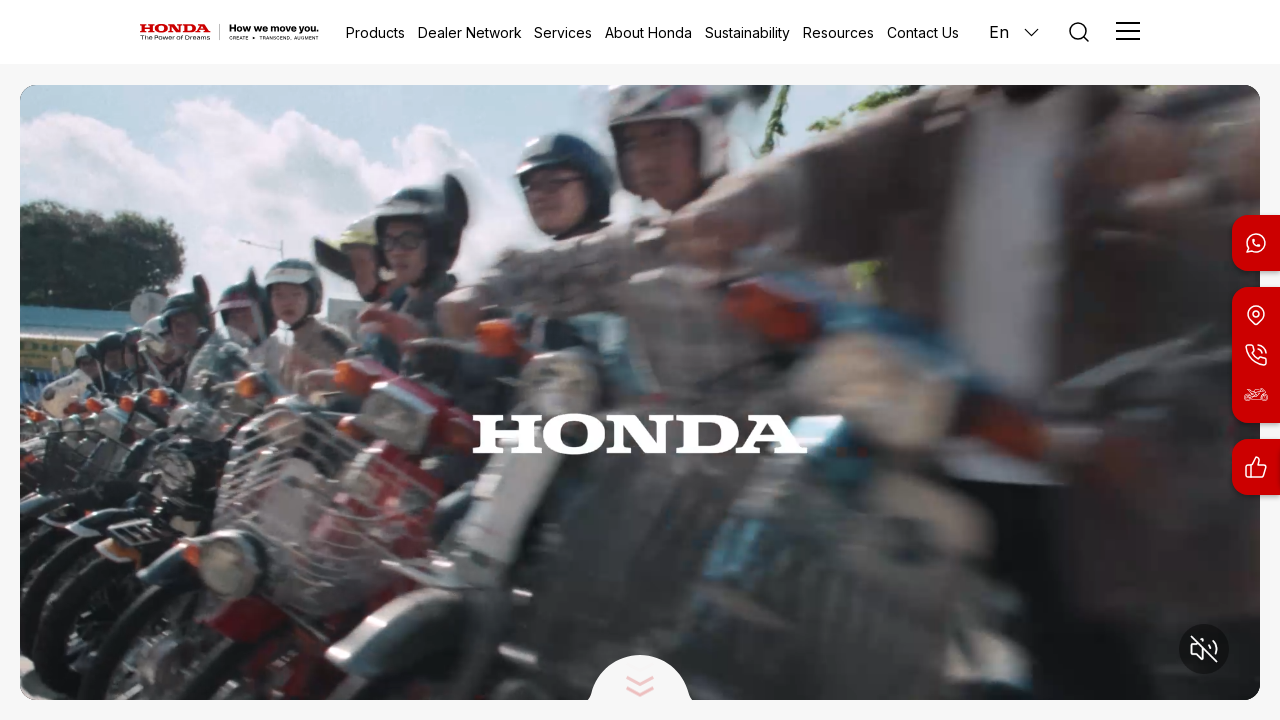

Verified current URL matches expected Honda 2 Wheelers India URL
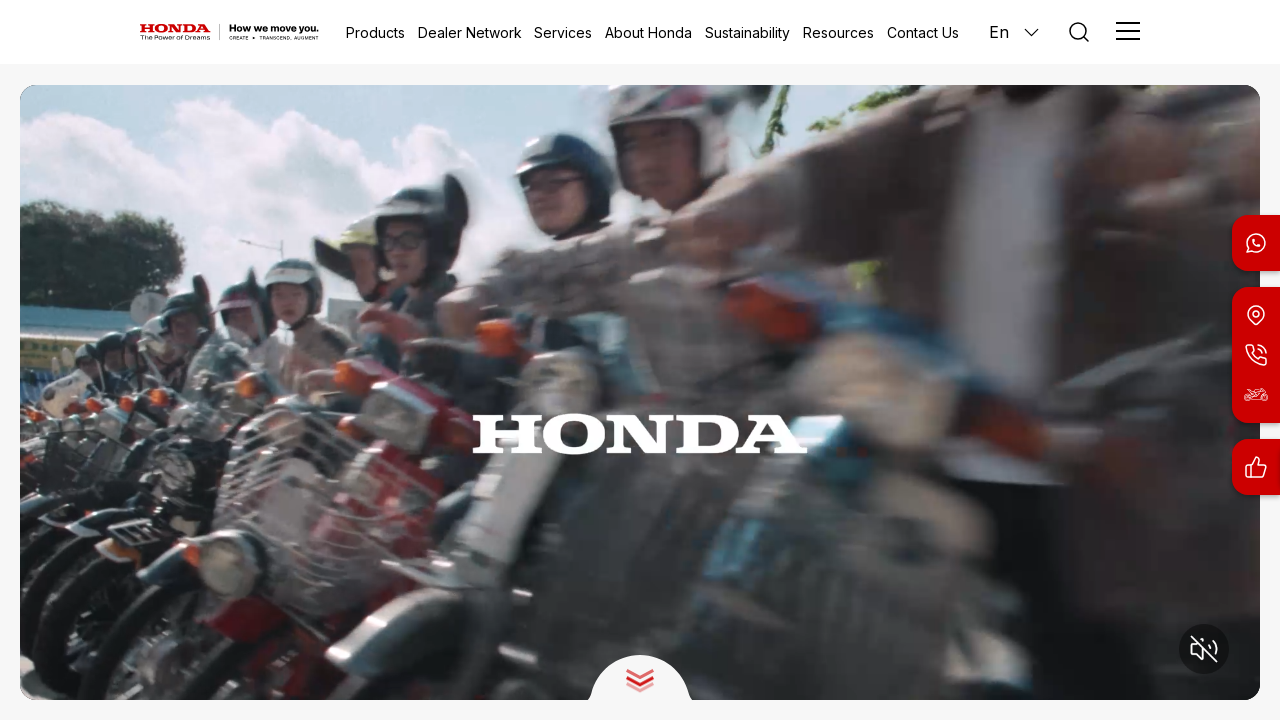

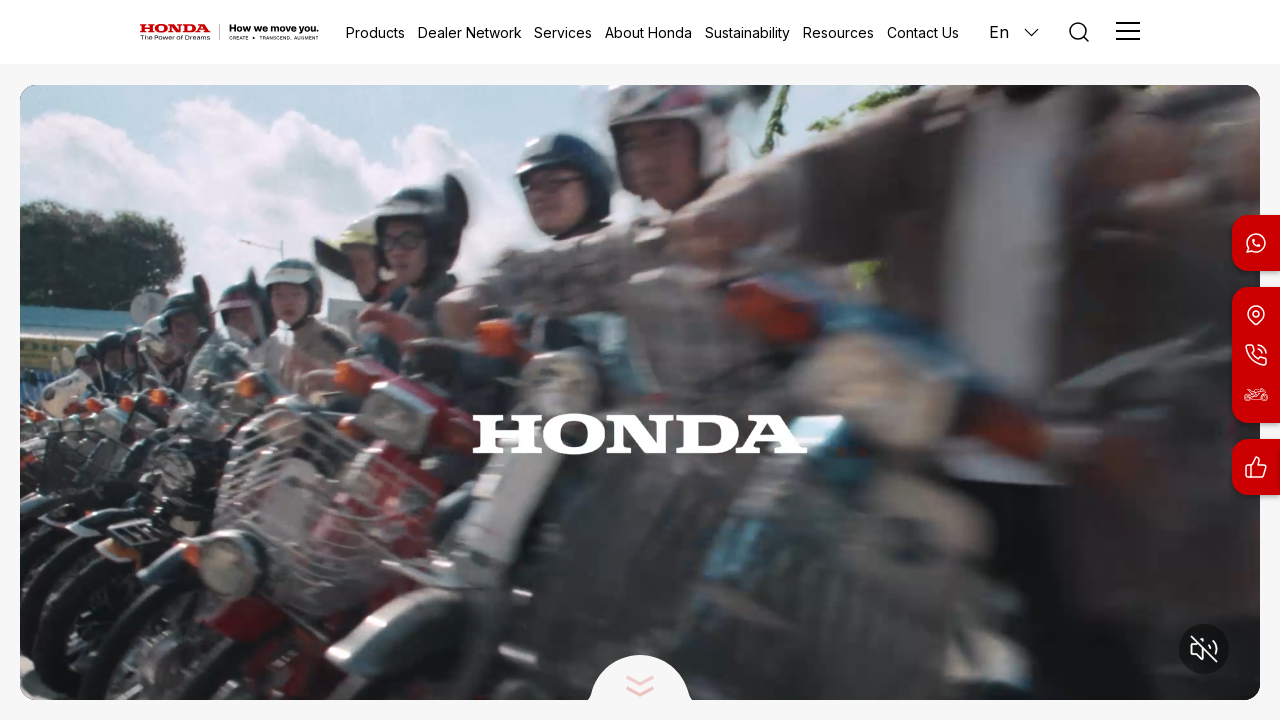